Tests sorting the Due column using semantic class-based CSS selectors that work in older browsers.

Starting URL: http://the-internet.herokuapp.com/tables

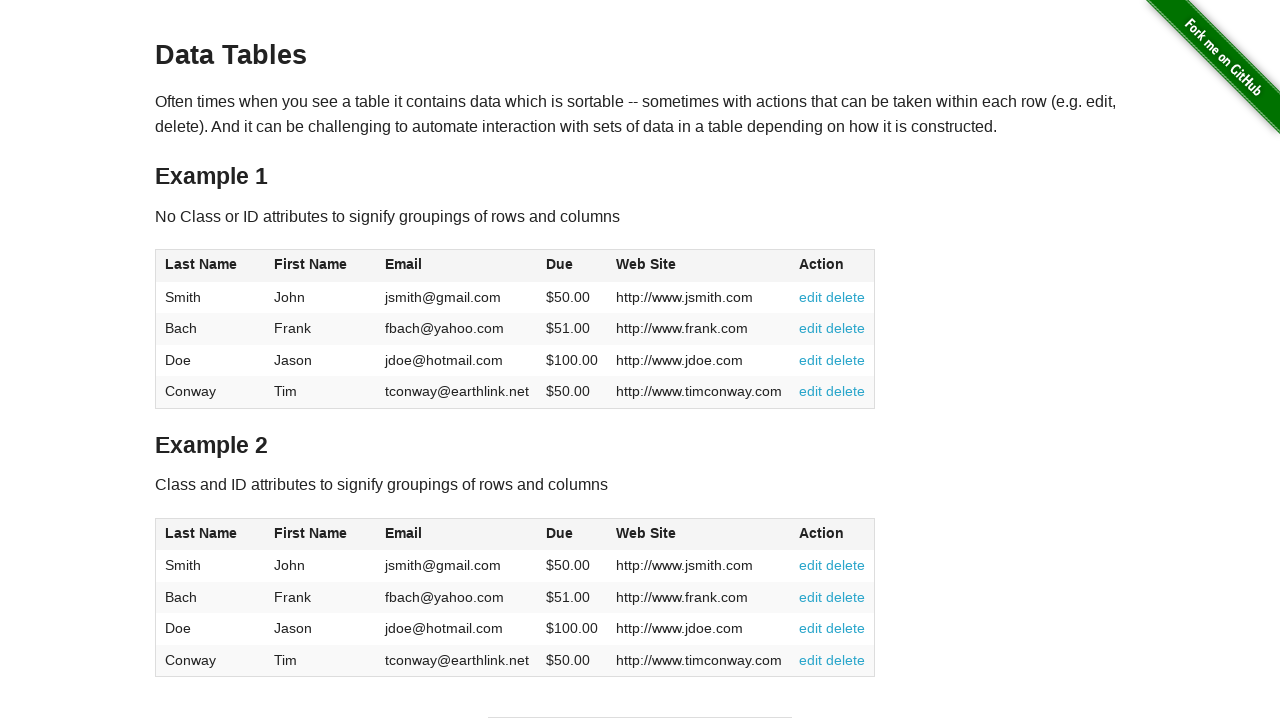

Clicked Due column header to sort at (560, 533) on #table2 thead .dues
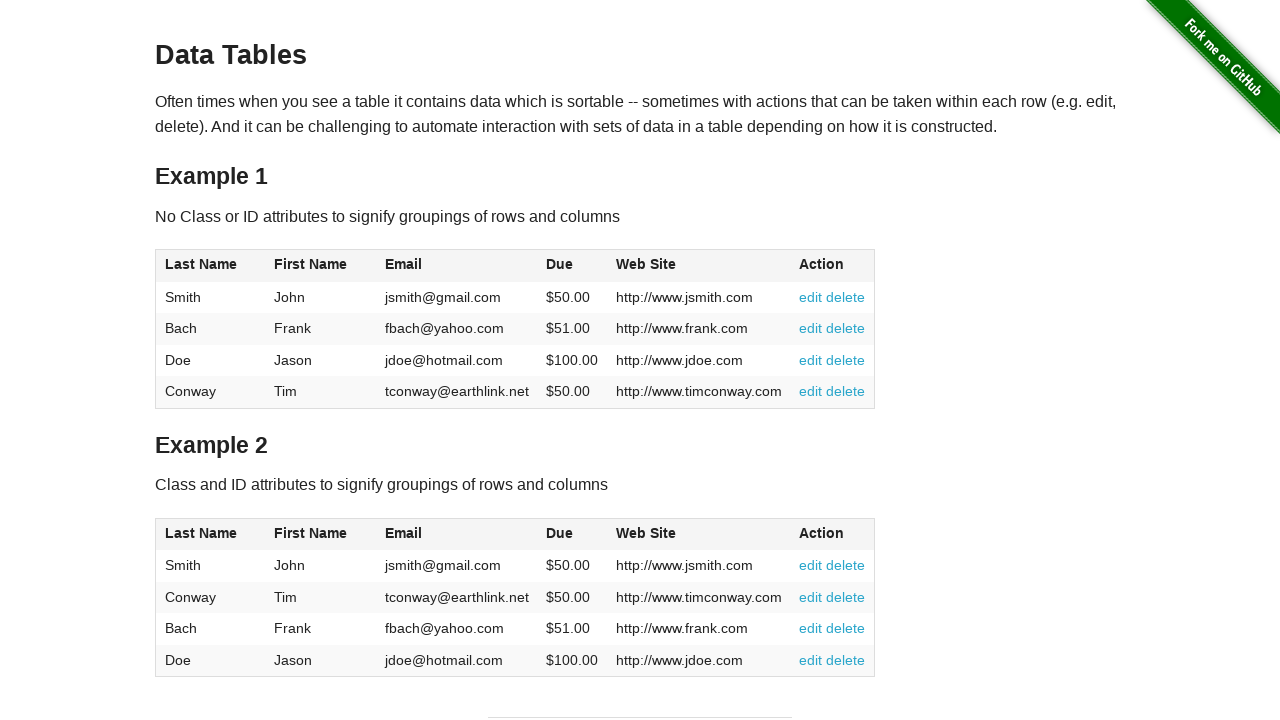

Due column data loaded in table body
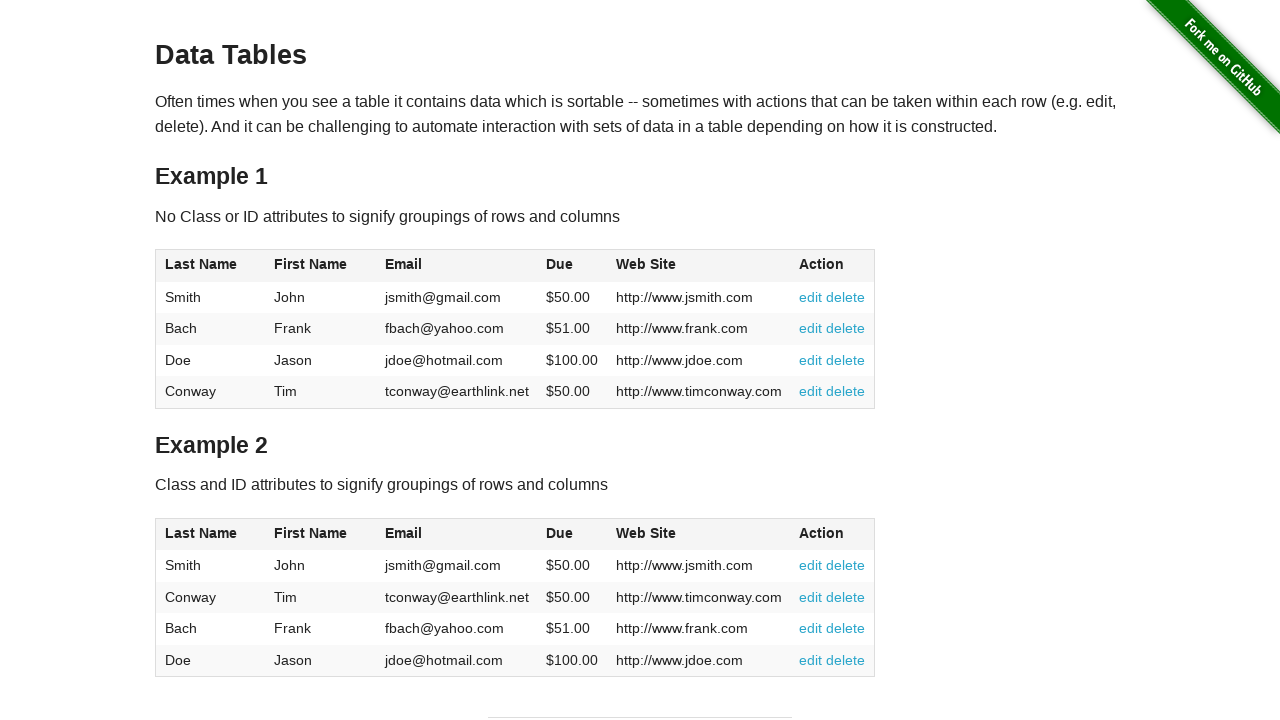

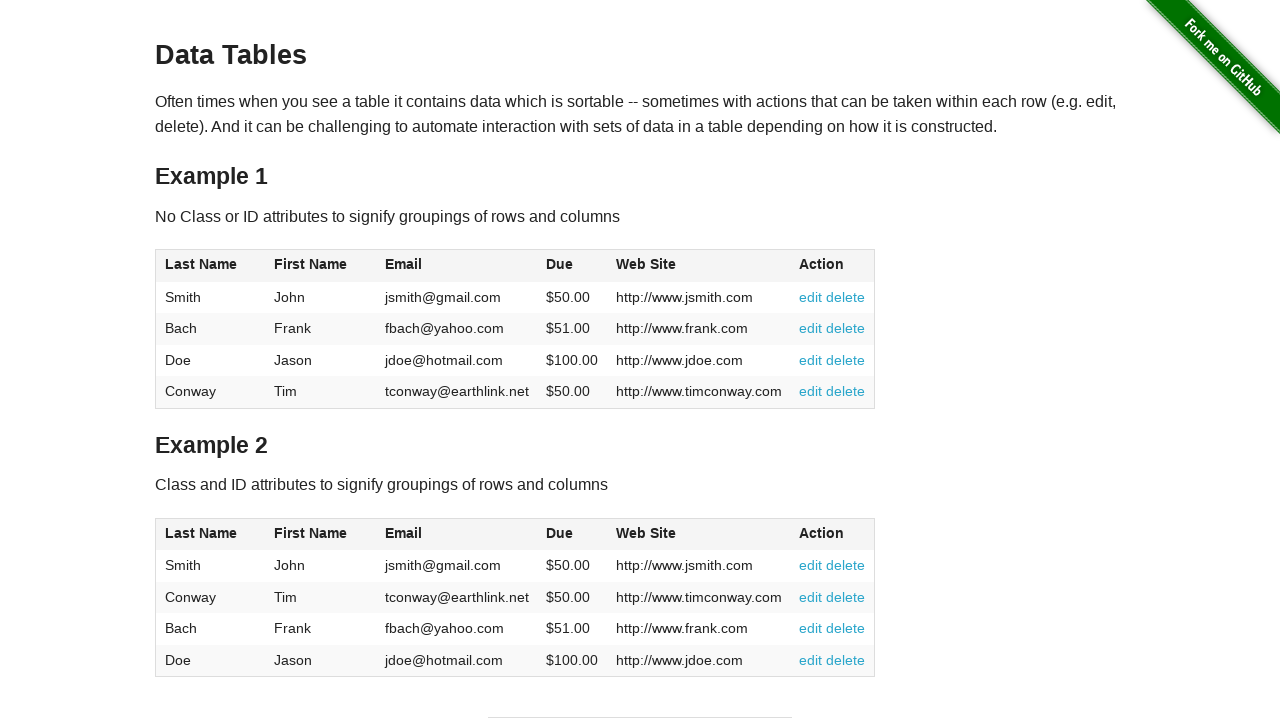